Tests pressing the space key on a specific element and verifies the page displays the correct key pressed message.

Starting URL: http://the-internet.herokuapp.com/key_presses

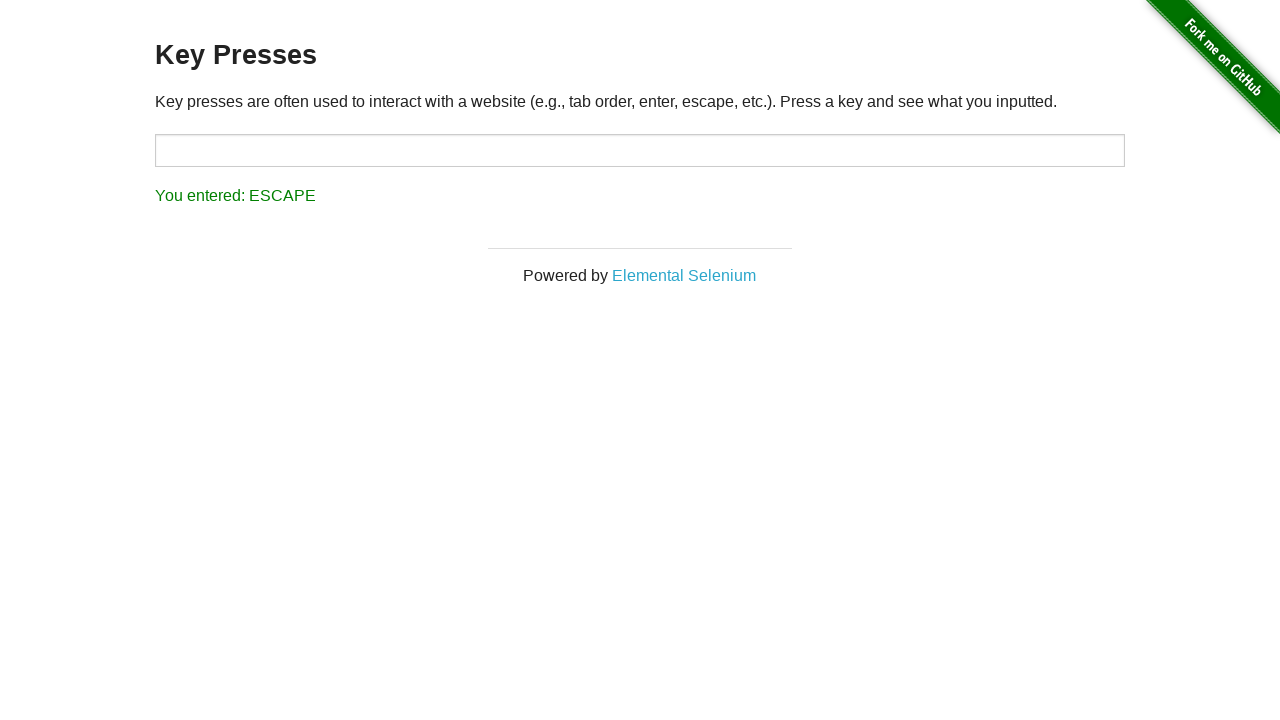

Pressed space key on target element on #target
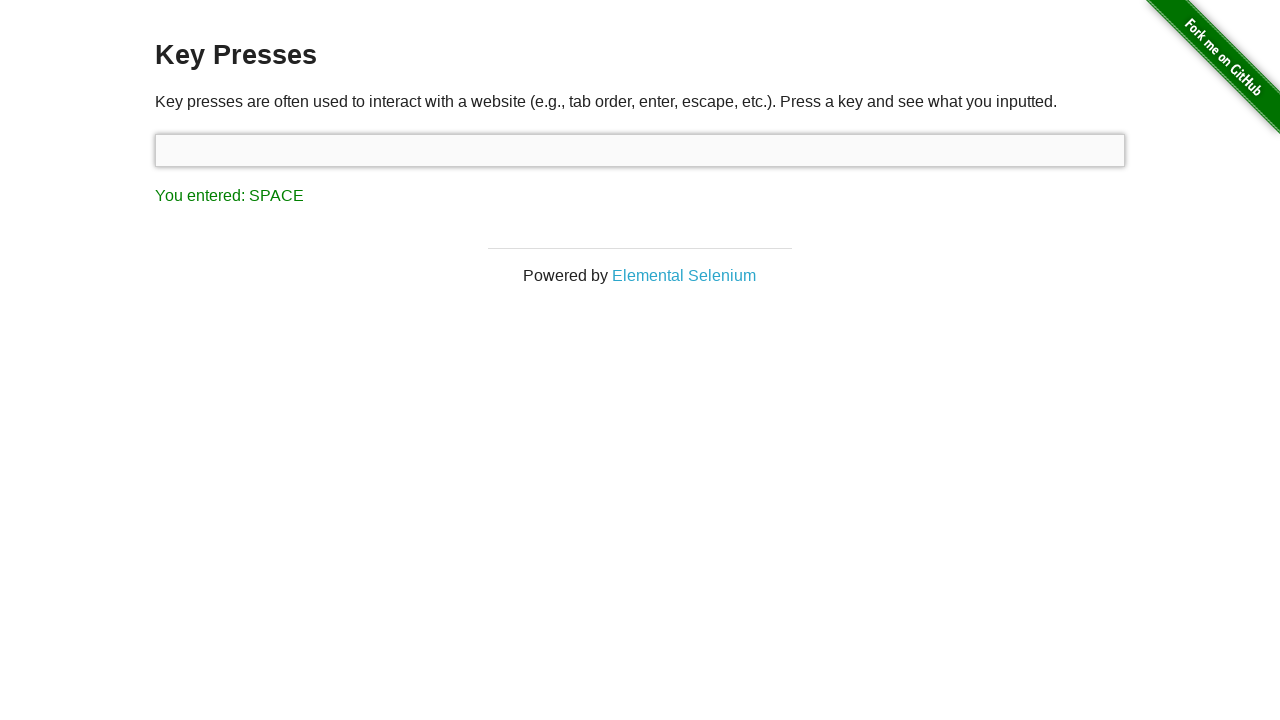

Result element loaded on page
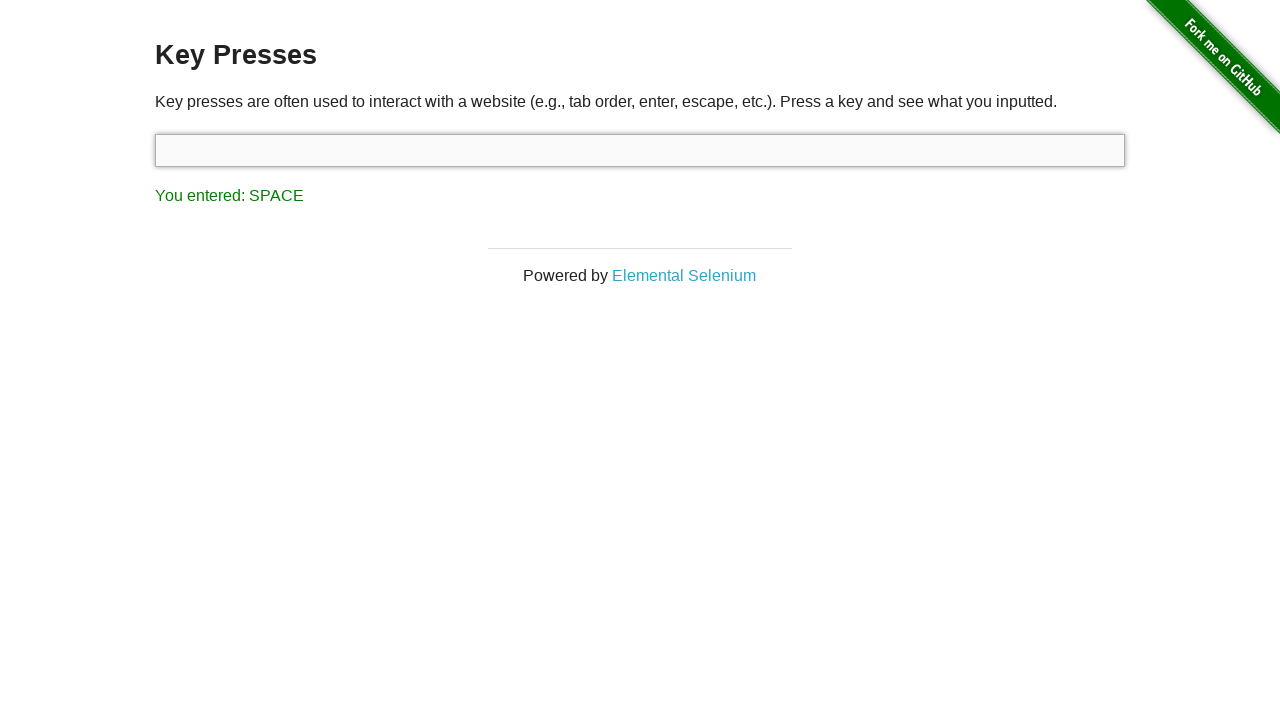

Retrieved result text content
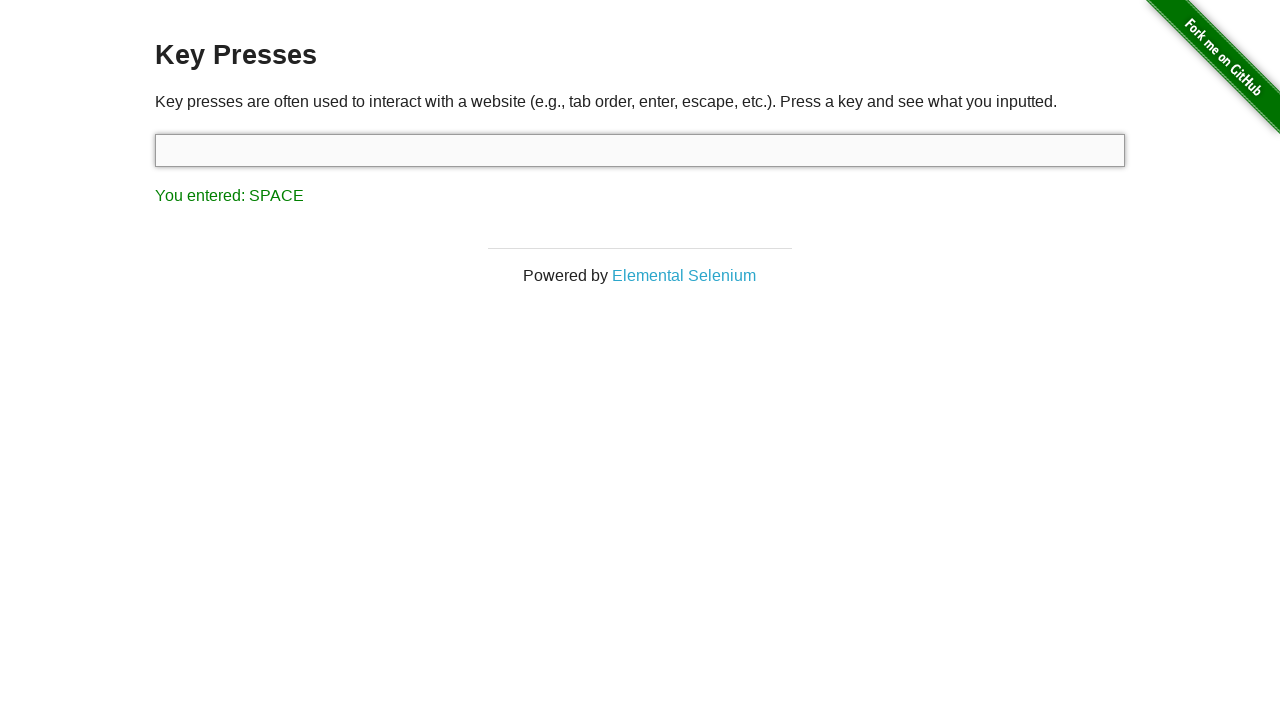

Verified result text shows 'You entered: SPACE'
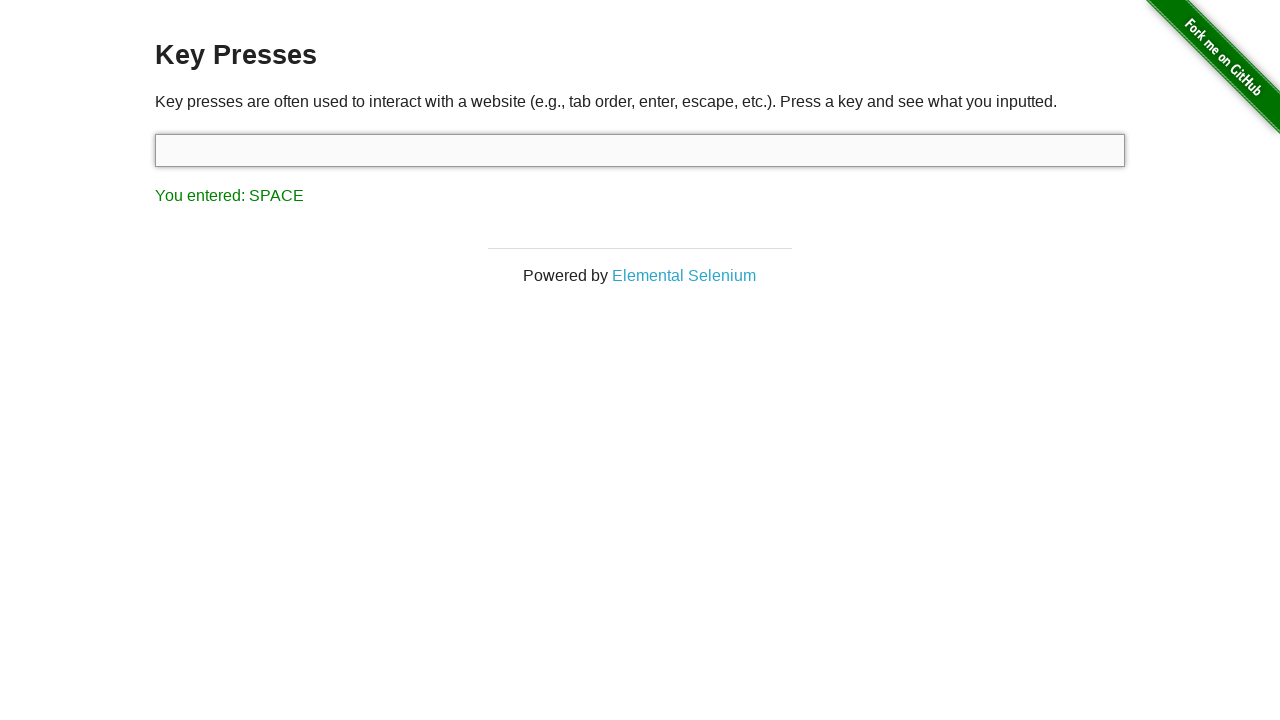

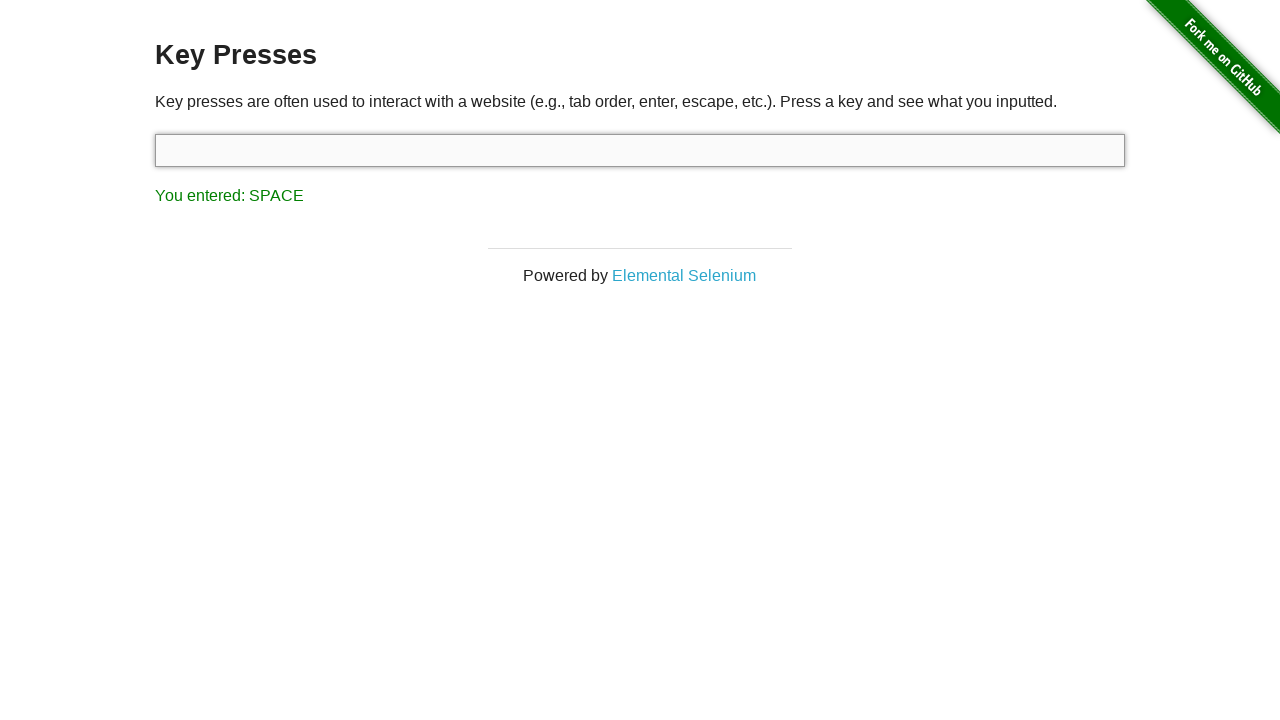